Tests adding a new todo item to the list and verifies it was added successfully

Starting URL: https://lambdatest.github.io/sample-todo-app/

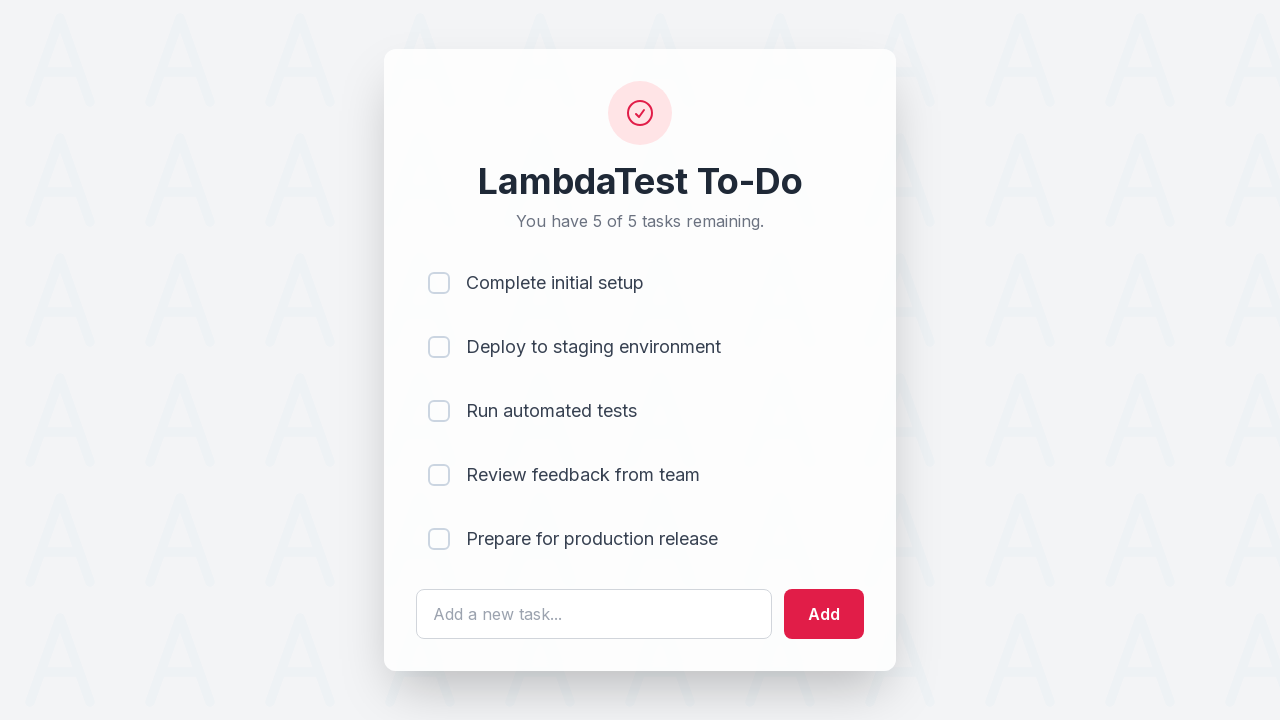

Filled todo text field with 'Make tests independent' on #sampletodotext
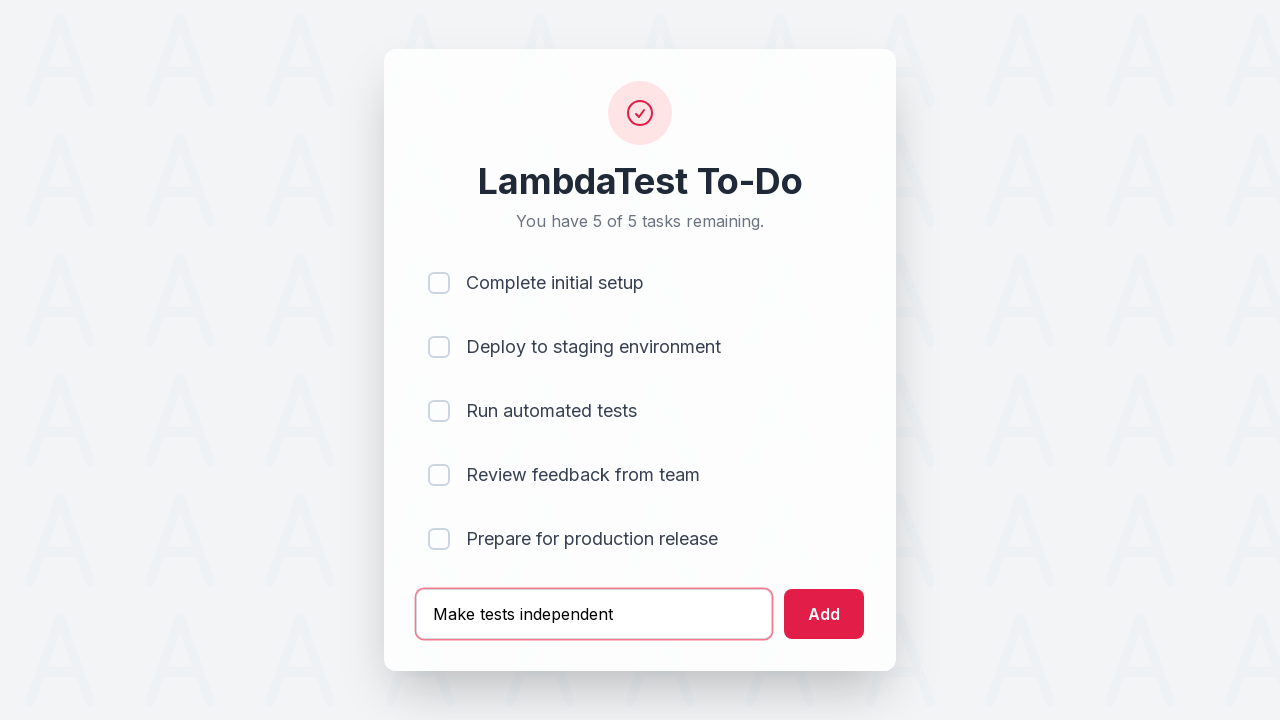

Clicked add button to create new todo item at (824, 614) on #addbutton
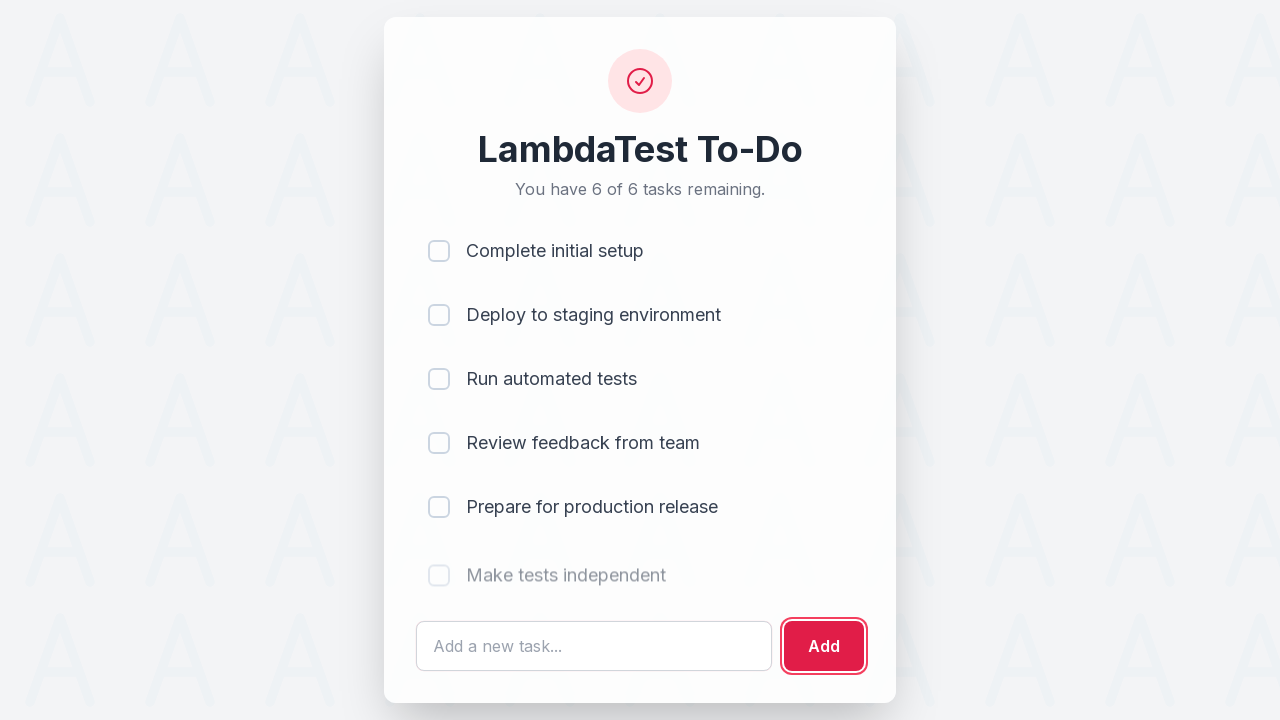

Located all todo items in the list
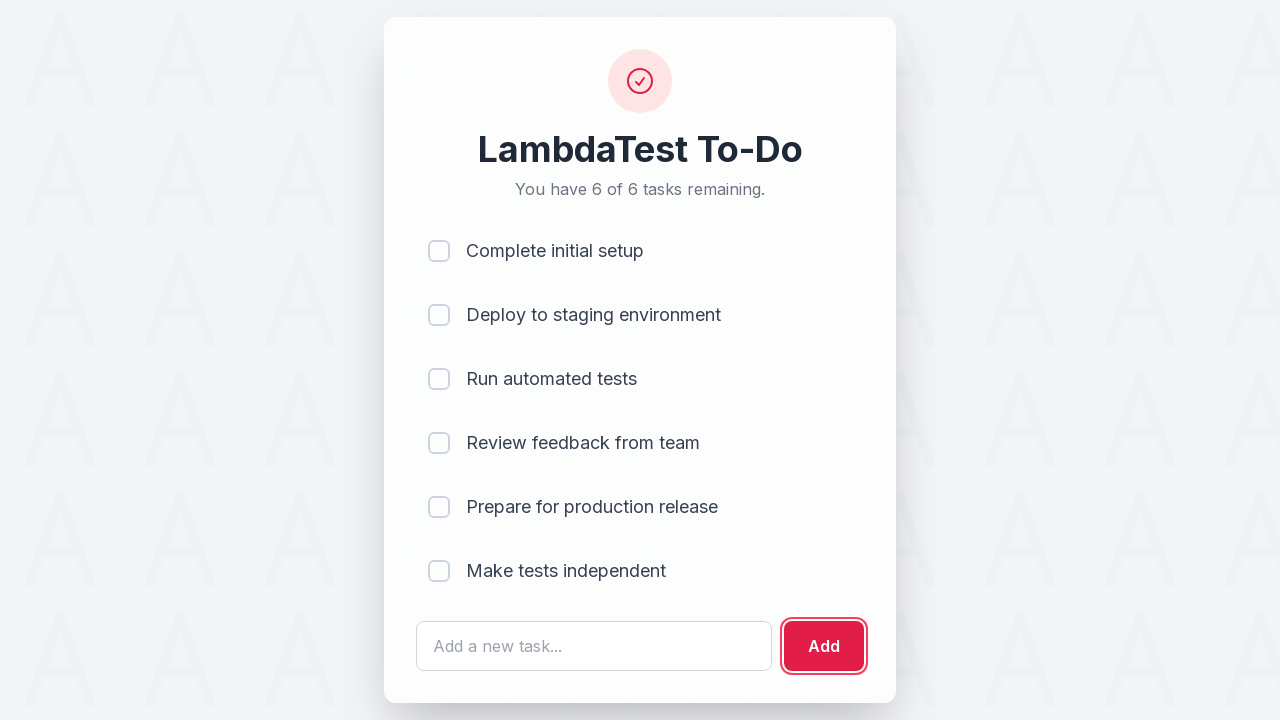

Verified todo was added successfully - count is now 6
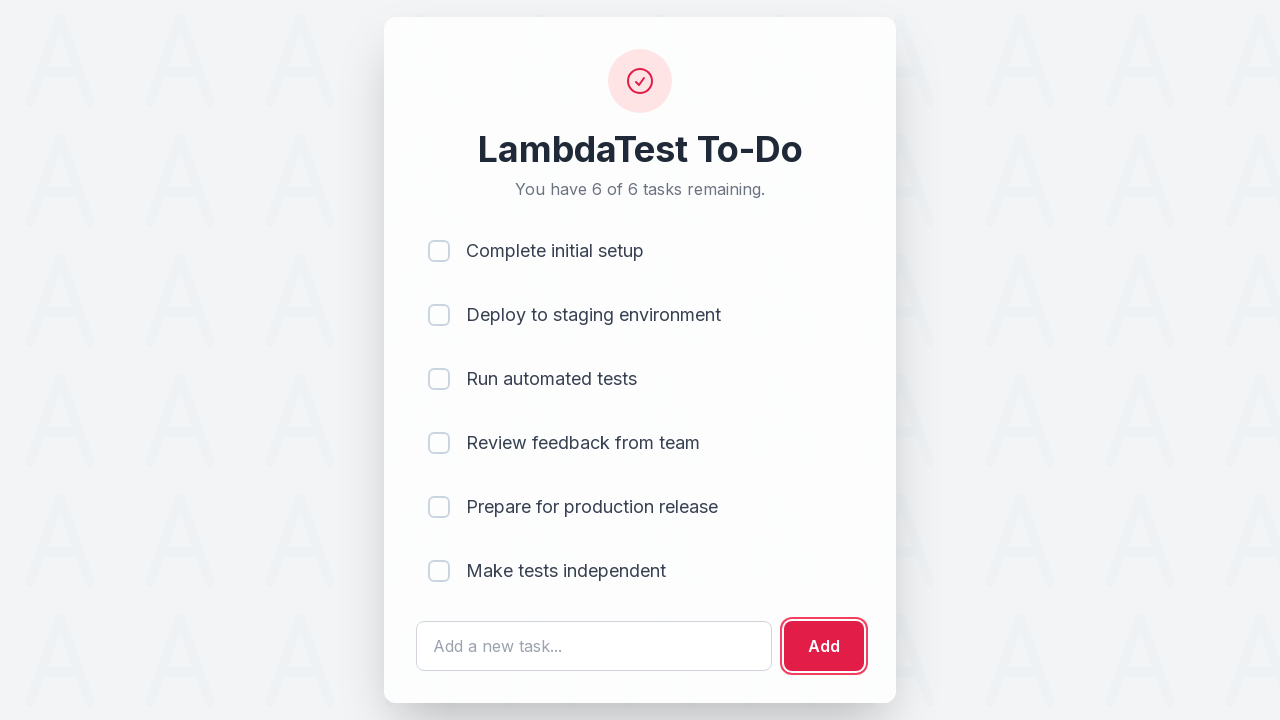

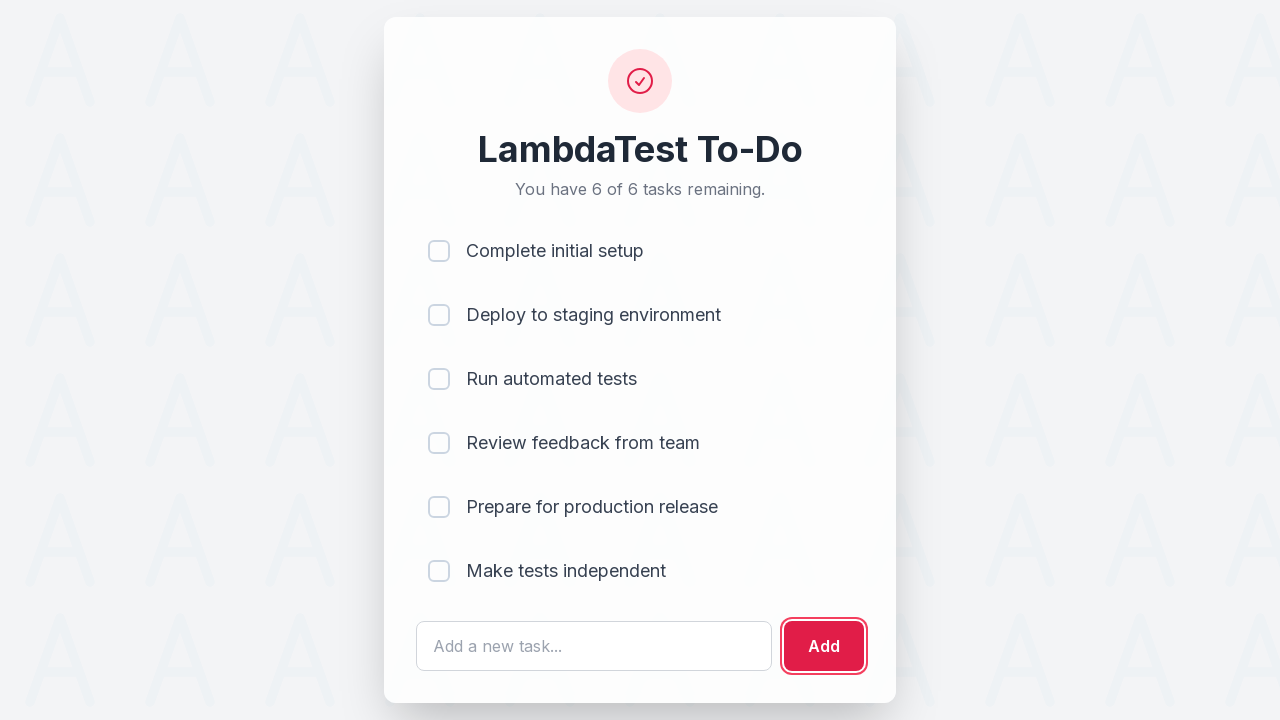